Tests injecting jQuery and jQuery Growl library into a page, then displays notification messages using the Growl library to demonstrate JavaScript injection capabilities.

Starting URL: http://the-internet.herokuapp.com

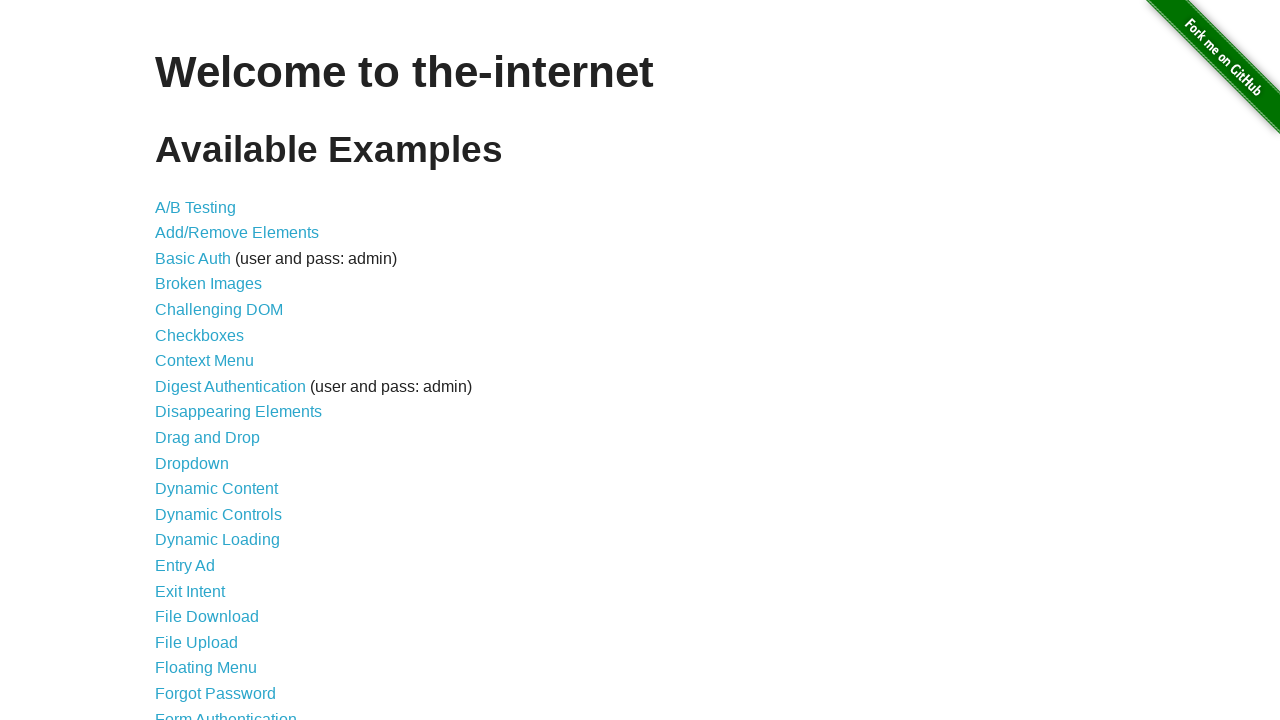

Injected jQuery library into the page
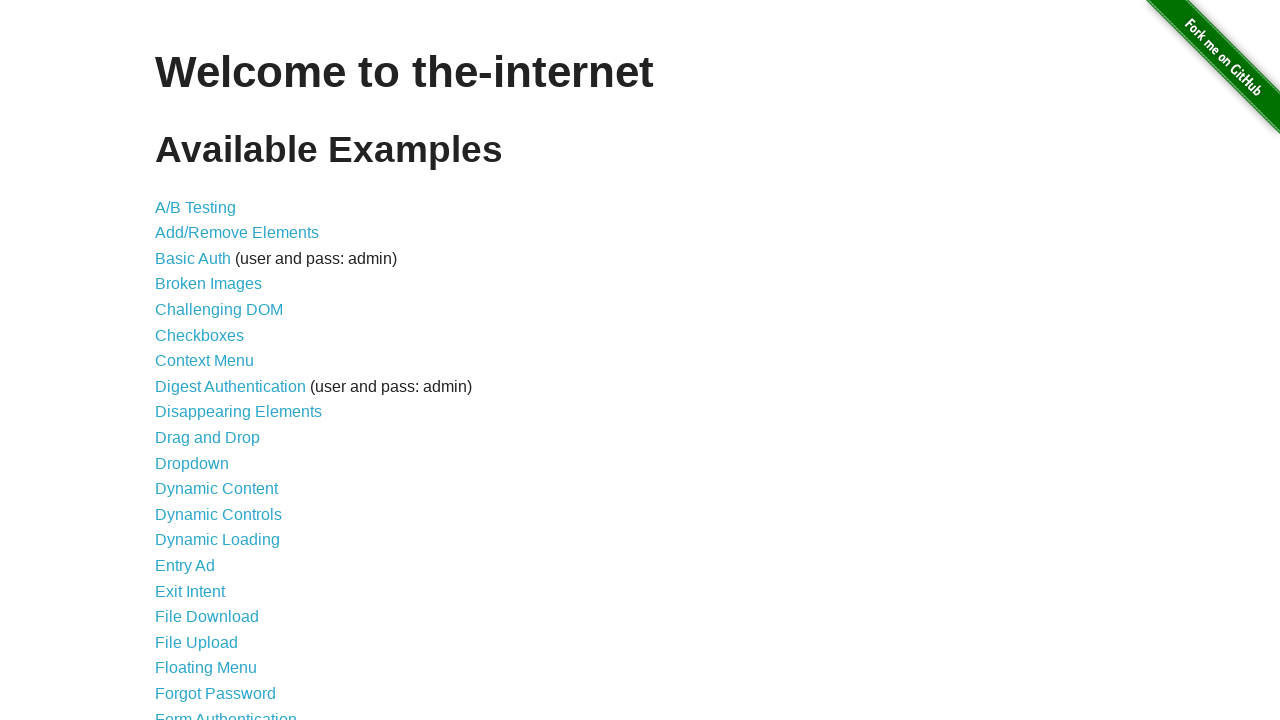

jQuery library loaded successfully
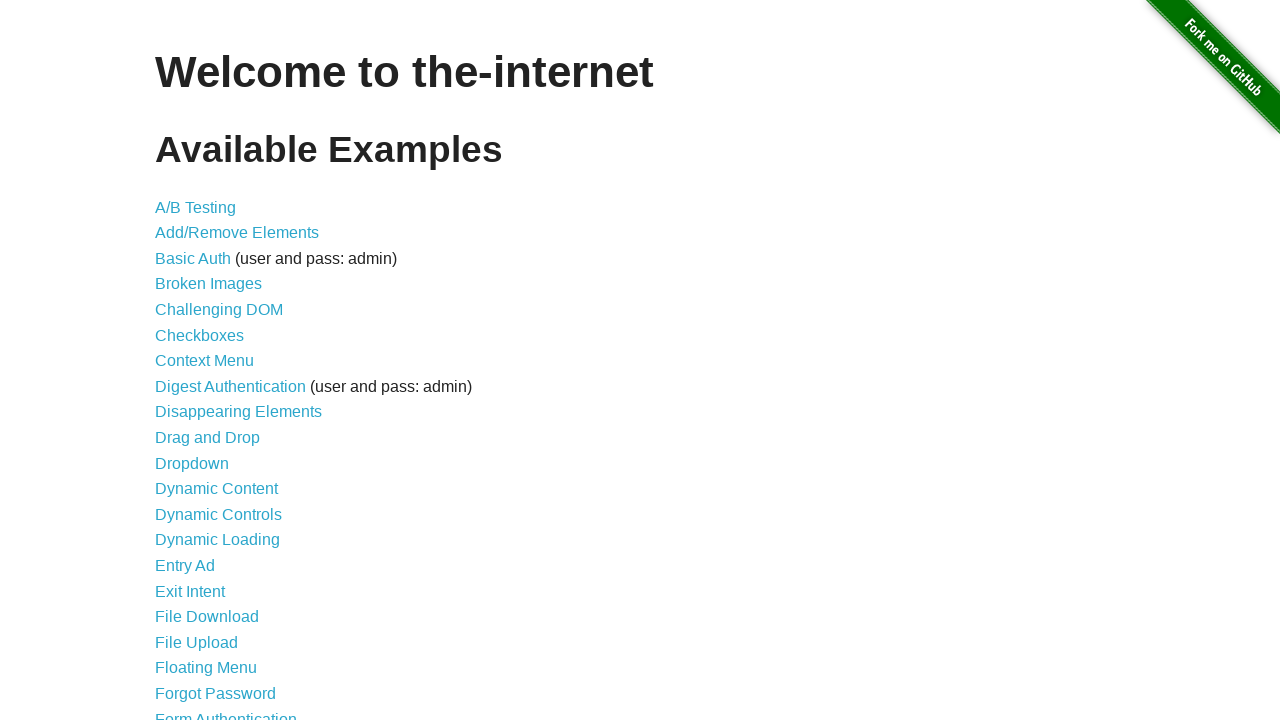

Injected jQuery Growl library into the page
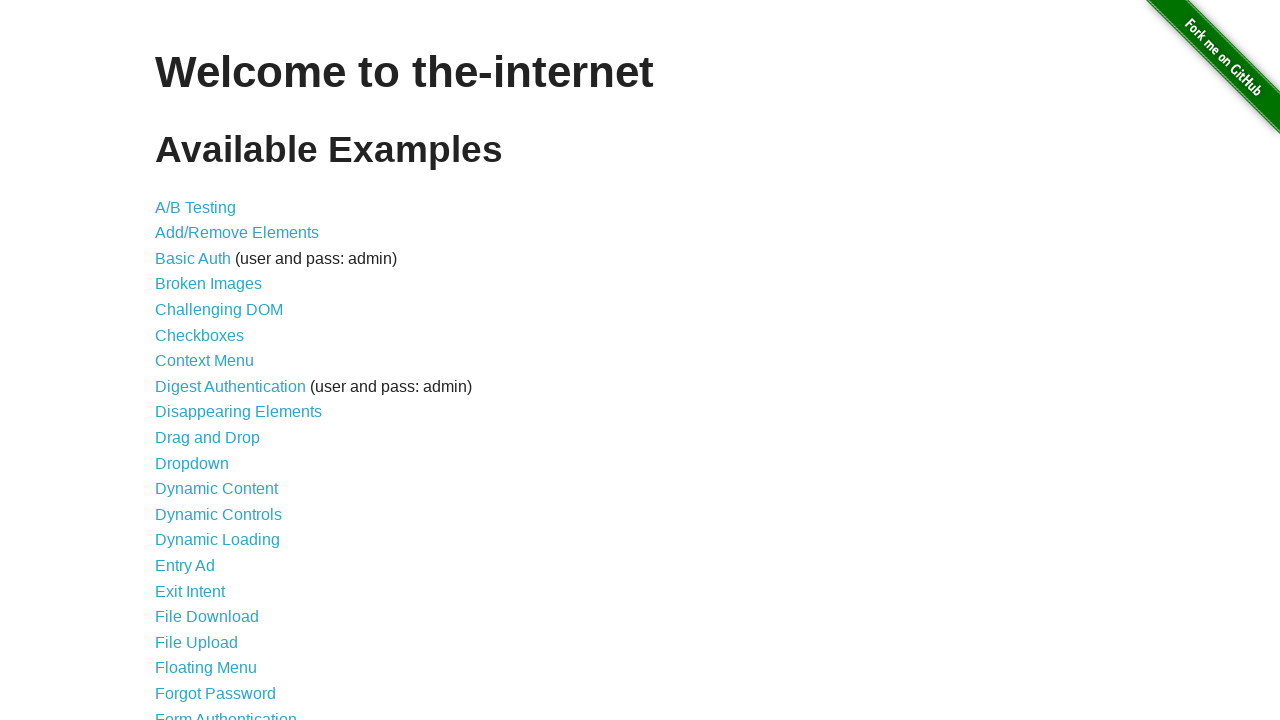

Added jQuery Growl CSS styles to the page
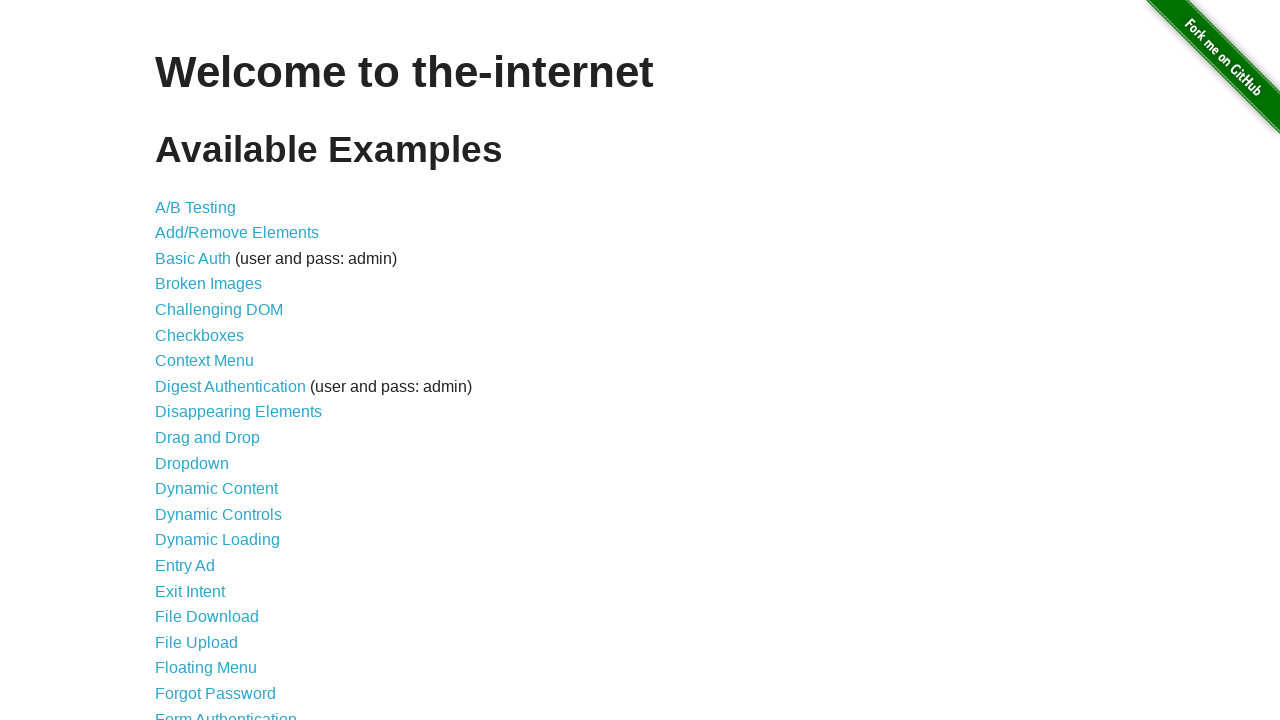

jQuery Growl library loaded and ready to use
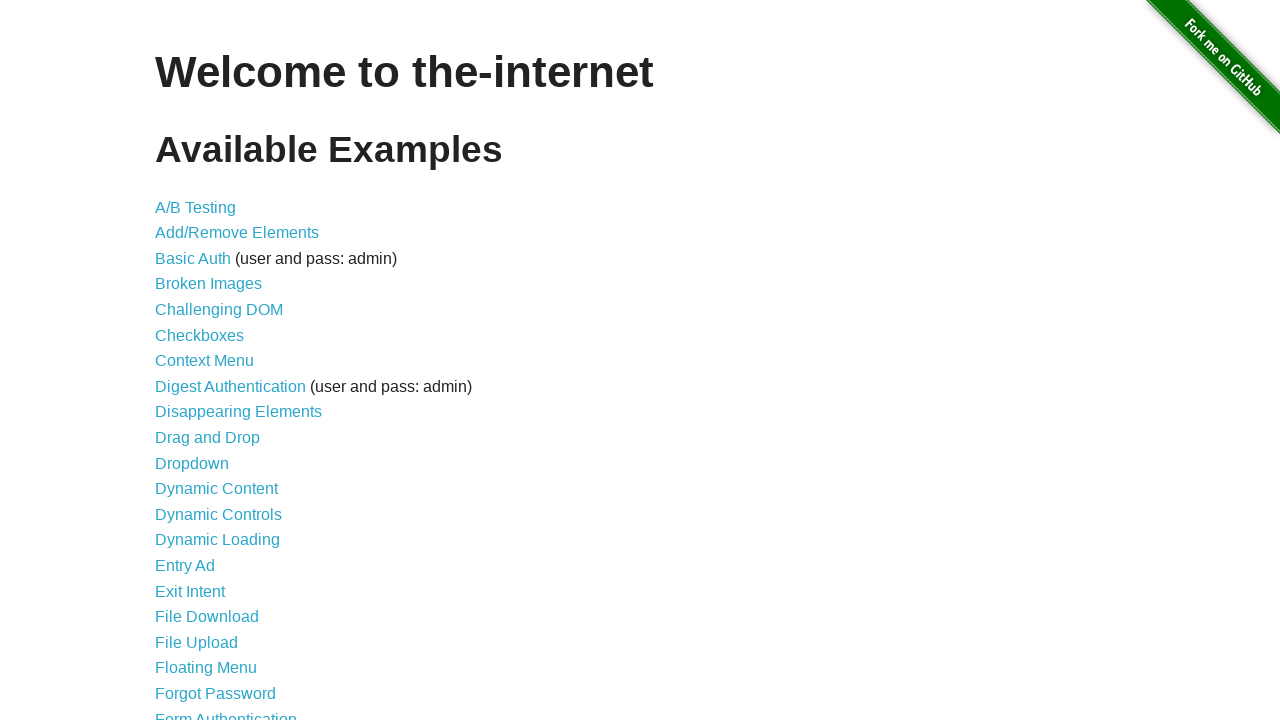

Displayed default notification message with jQuery Growl
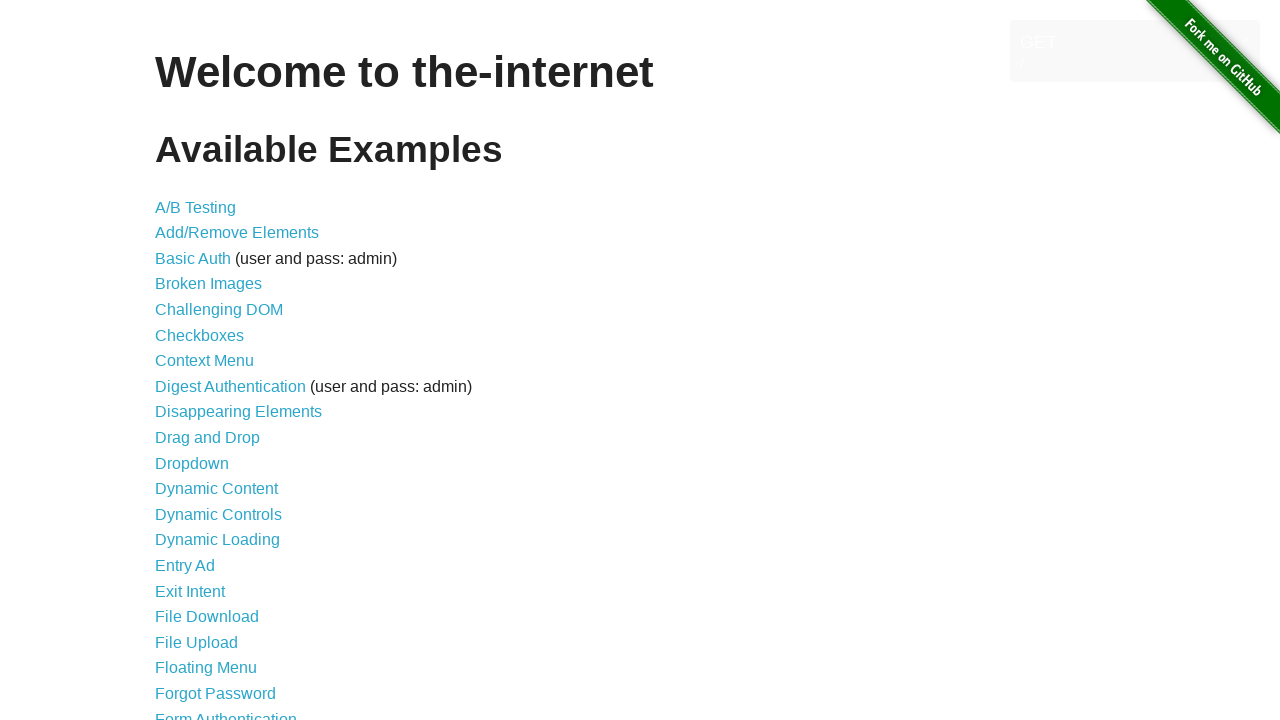

Displayed error notification with red styling
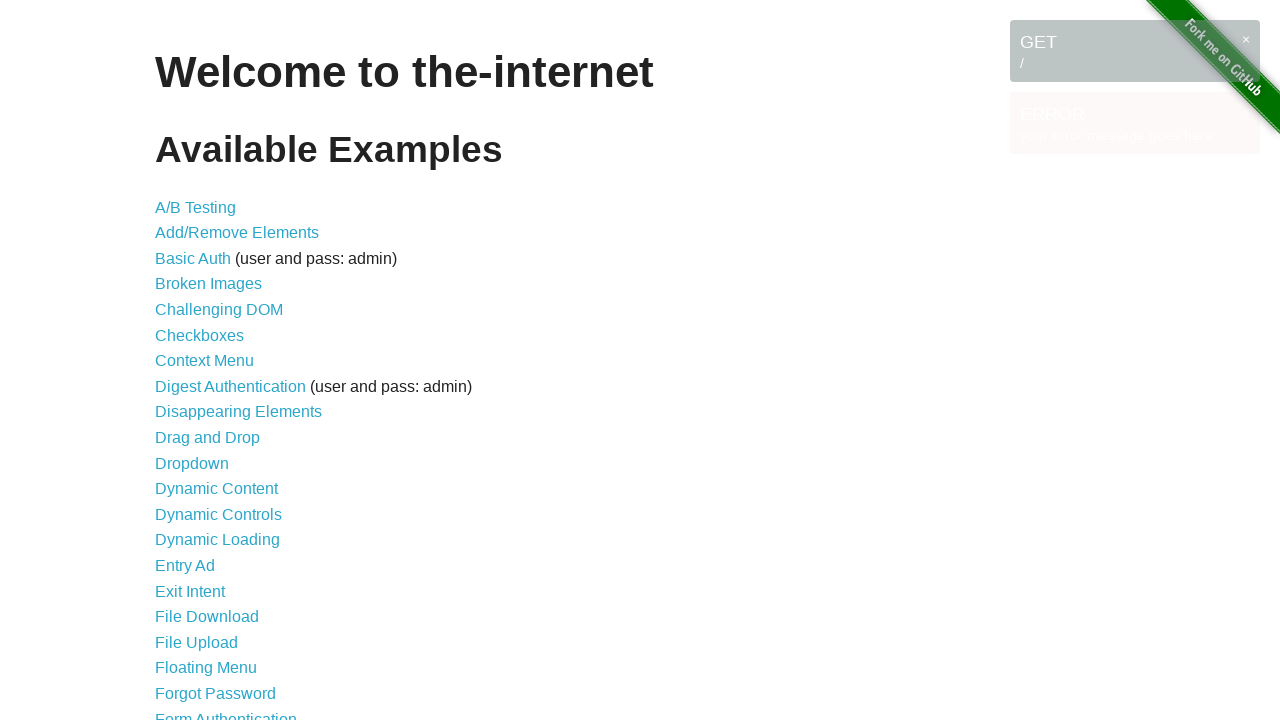

Displayed notice notification with blue styling
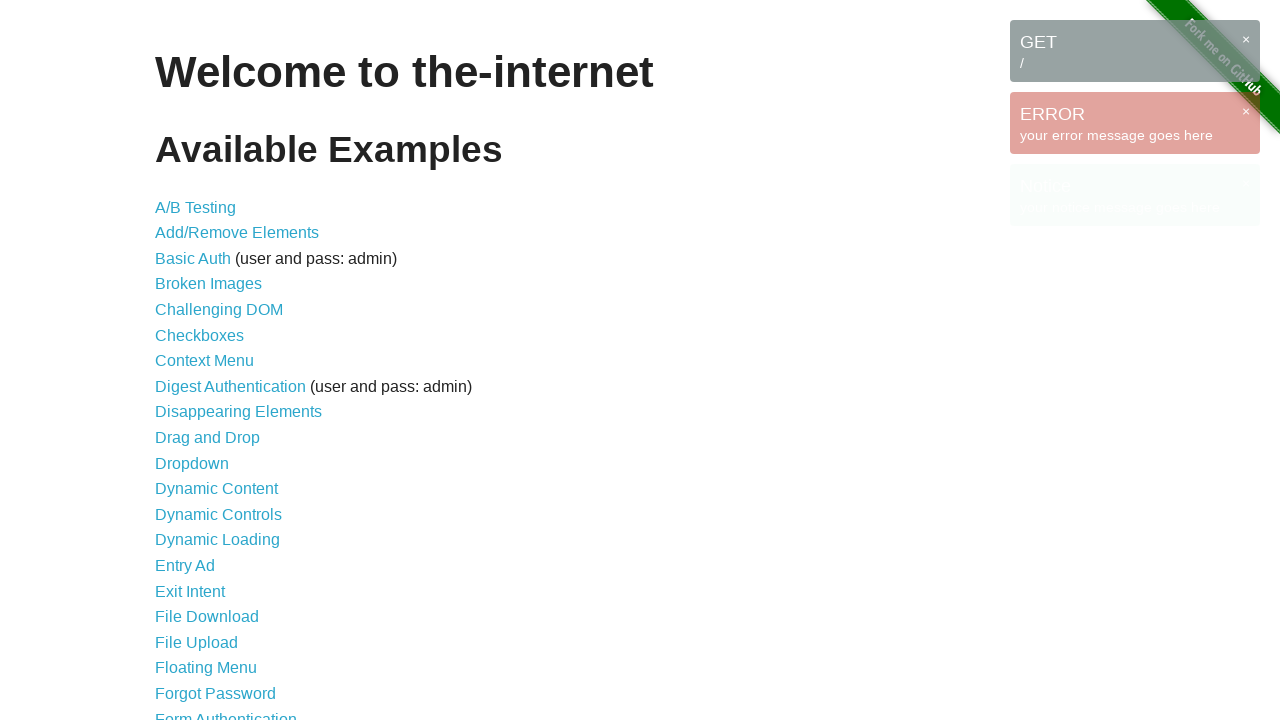

Displayed warning notification with yellow styling
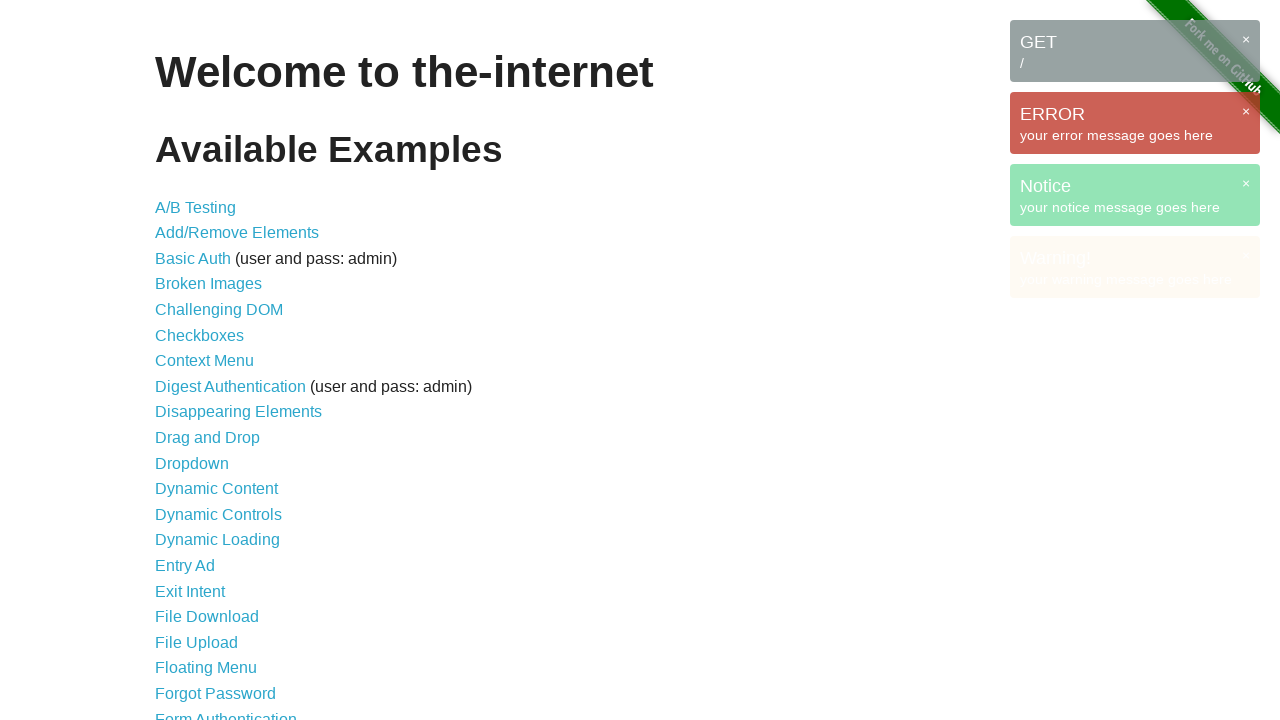

Waited 3 seconds to observe all notifications displayed on the page
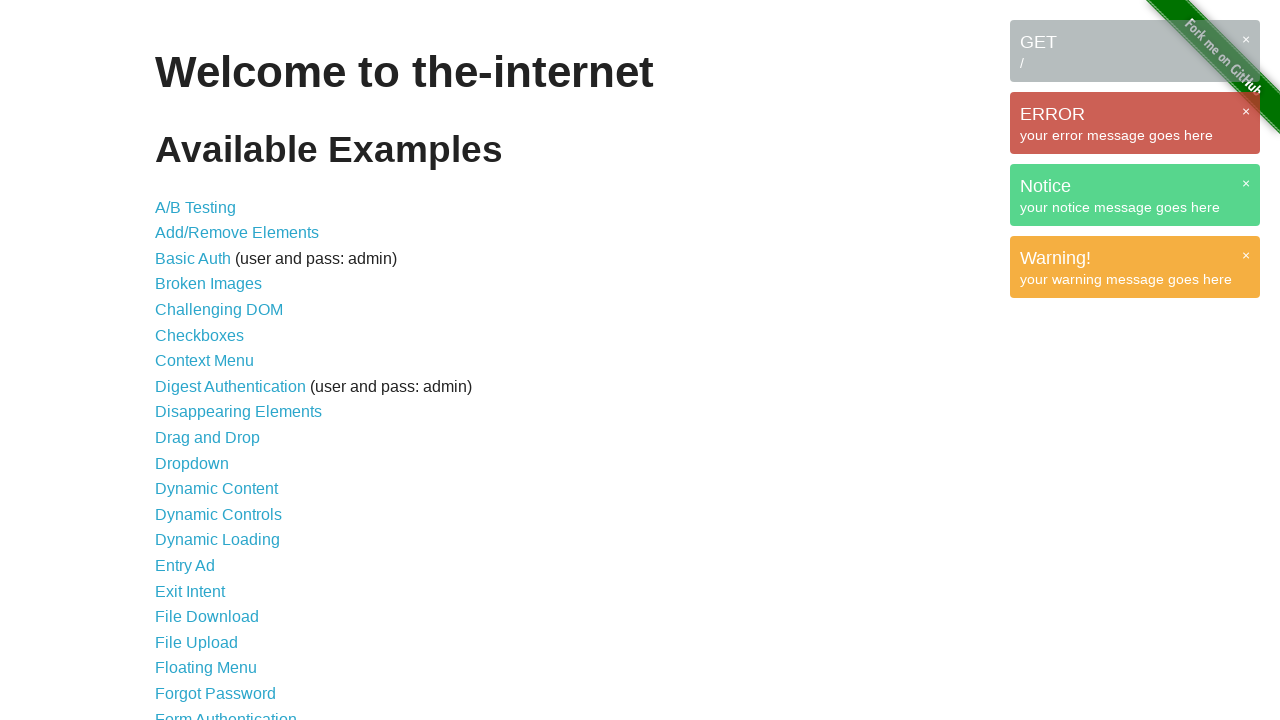

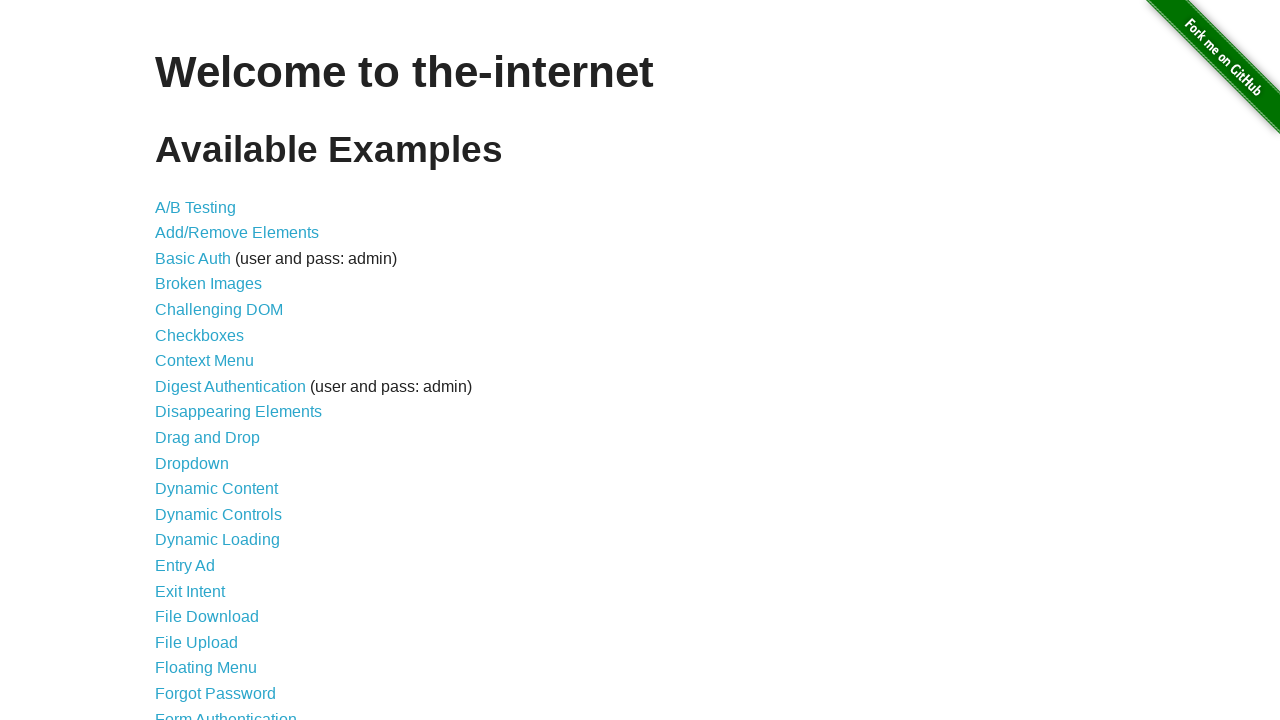